Tests AJAX functionality by clicking a button and waiting for dynamically loaded content to appear on the page

Starting URL: http://uitestingplayground.com/ajax

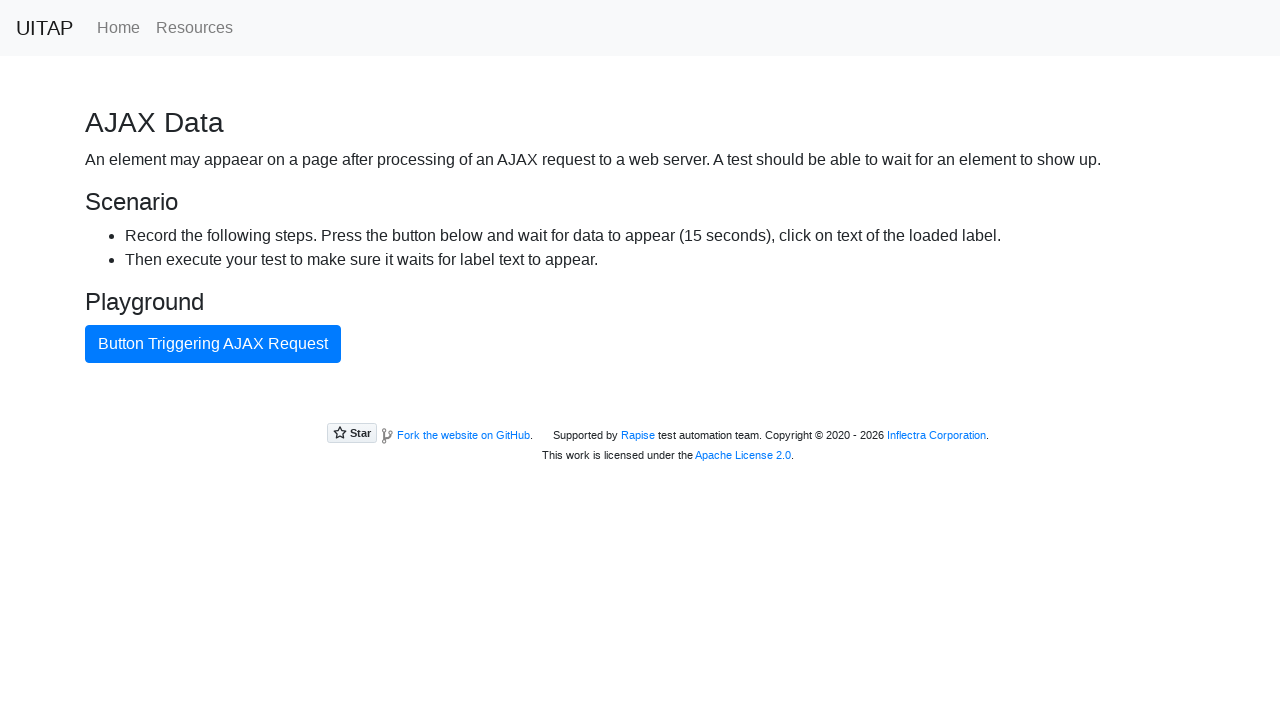

Clicked AJAX button to trigger async content loading at (213, 344) on #ajaxButton
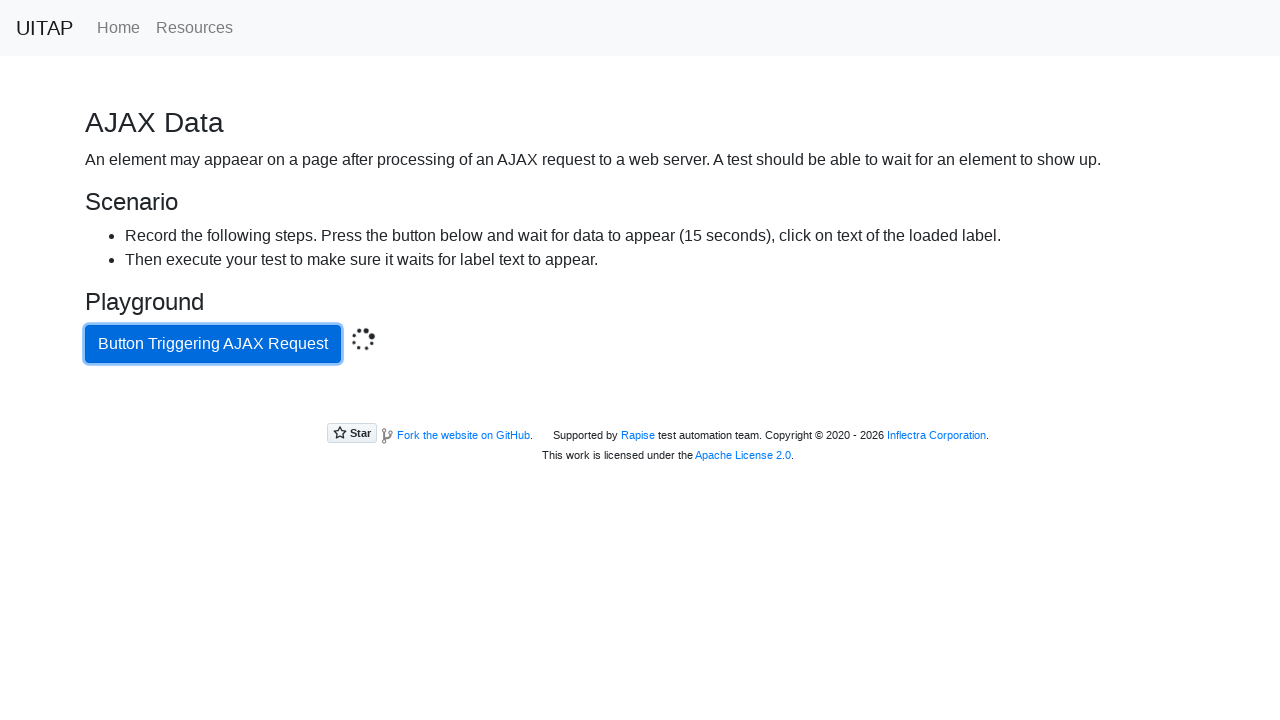

Success message appeared - AJAX content loaded
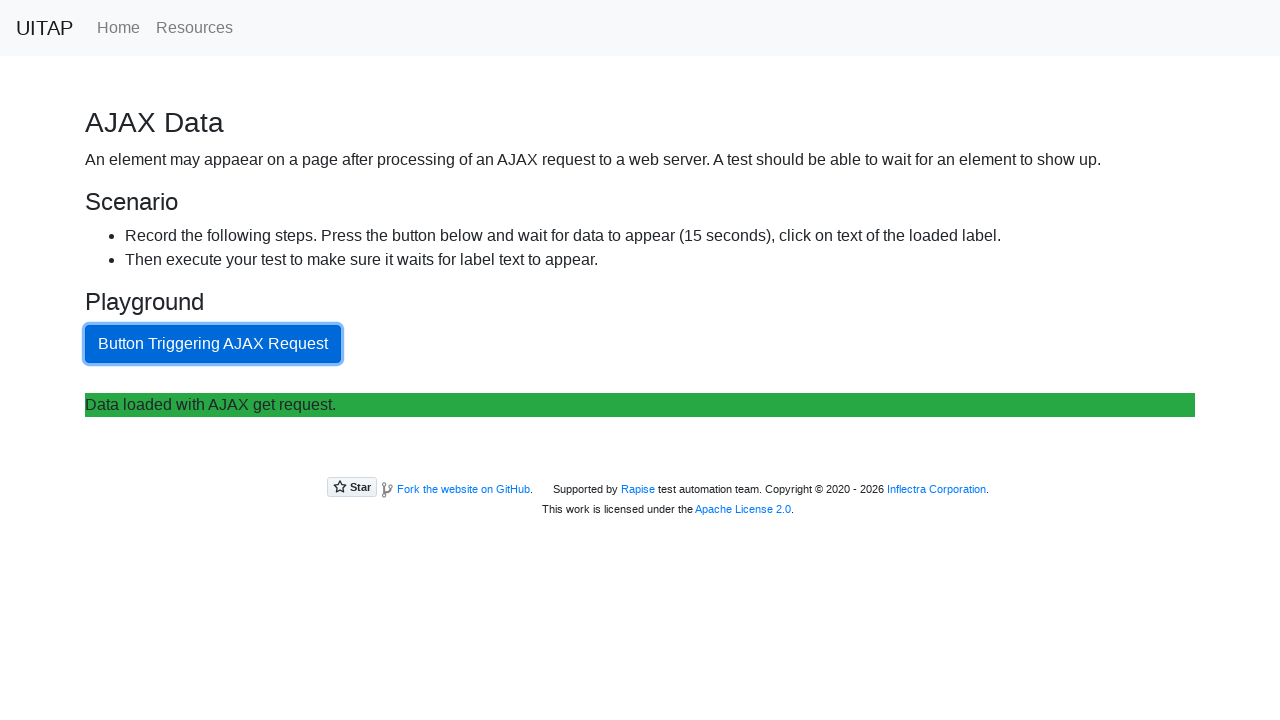

Content element is now visible
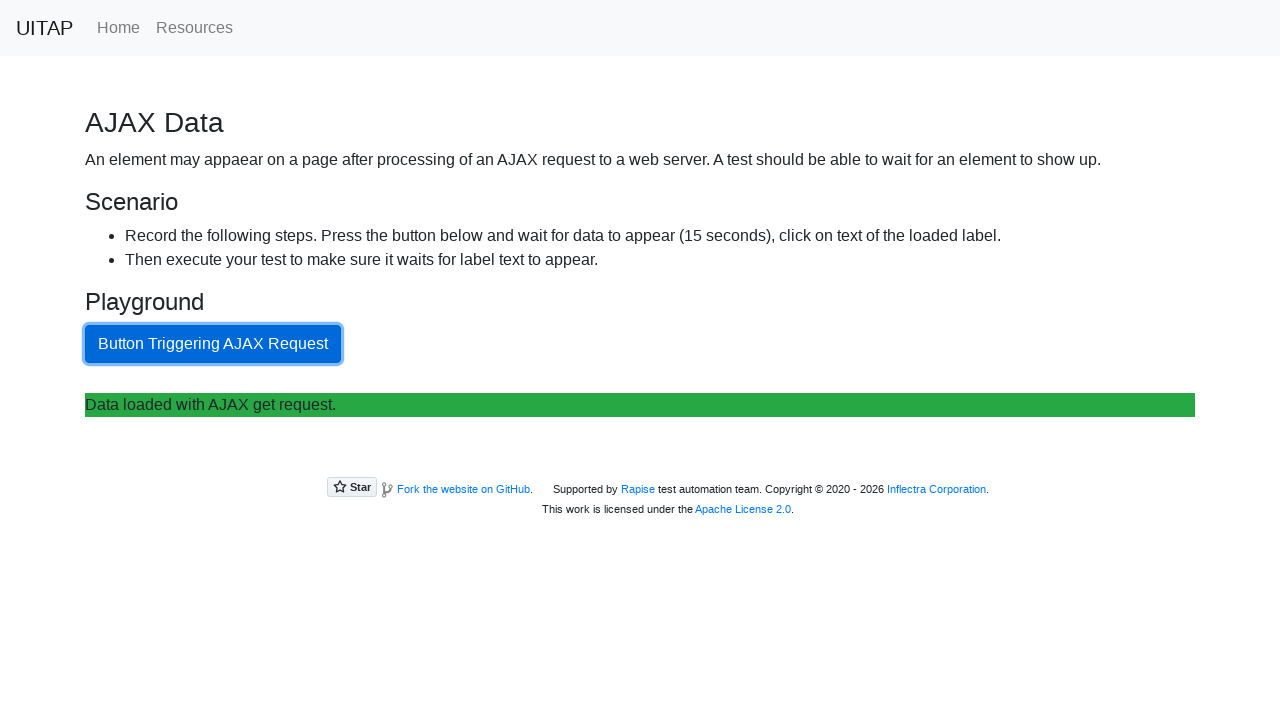

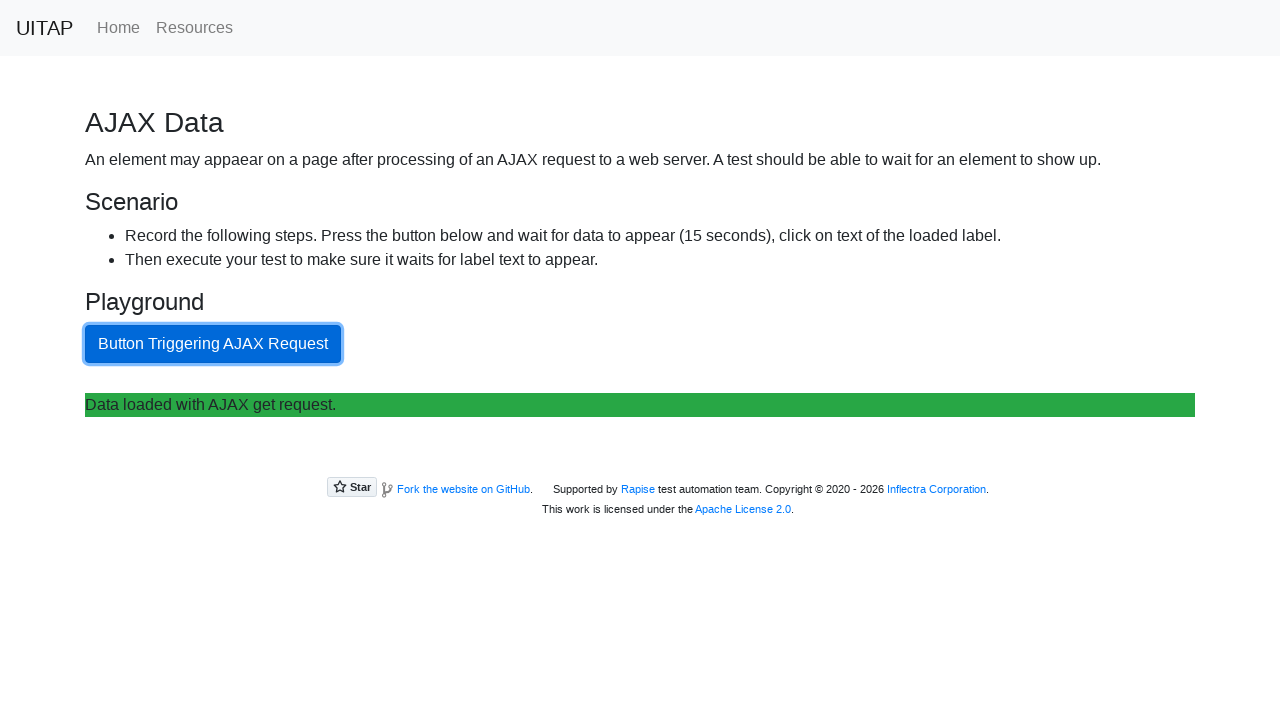